Tests marking all todo items as completed using the toggle all checkbox

Starting URL: https://demo.playwright.dev/todomvc

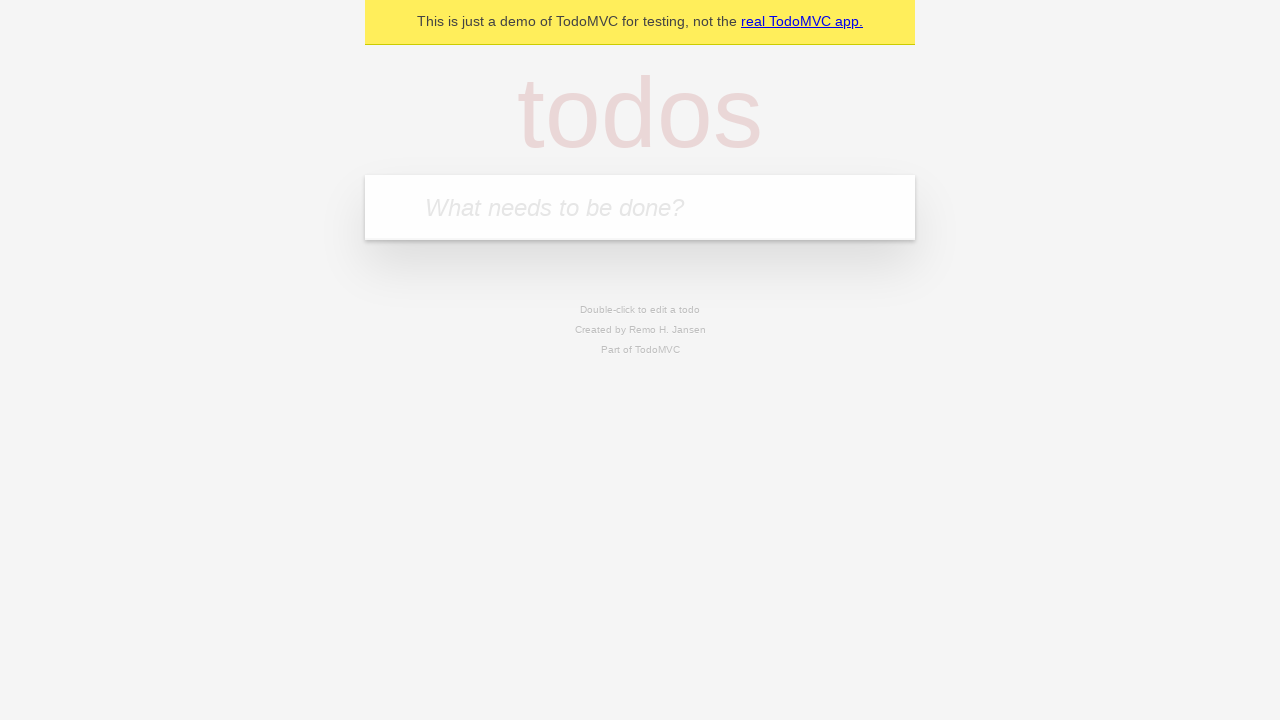

Filled todo input with 'buy some cheese' on internal:attr=[placeholder="What needs to be done?"i]
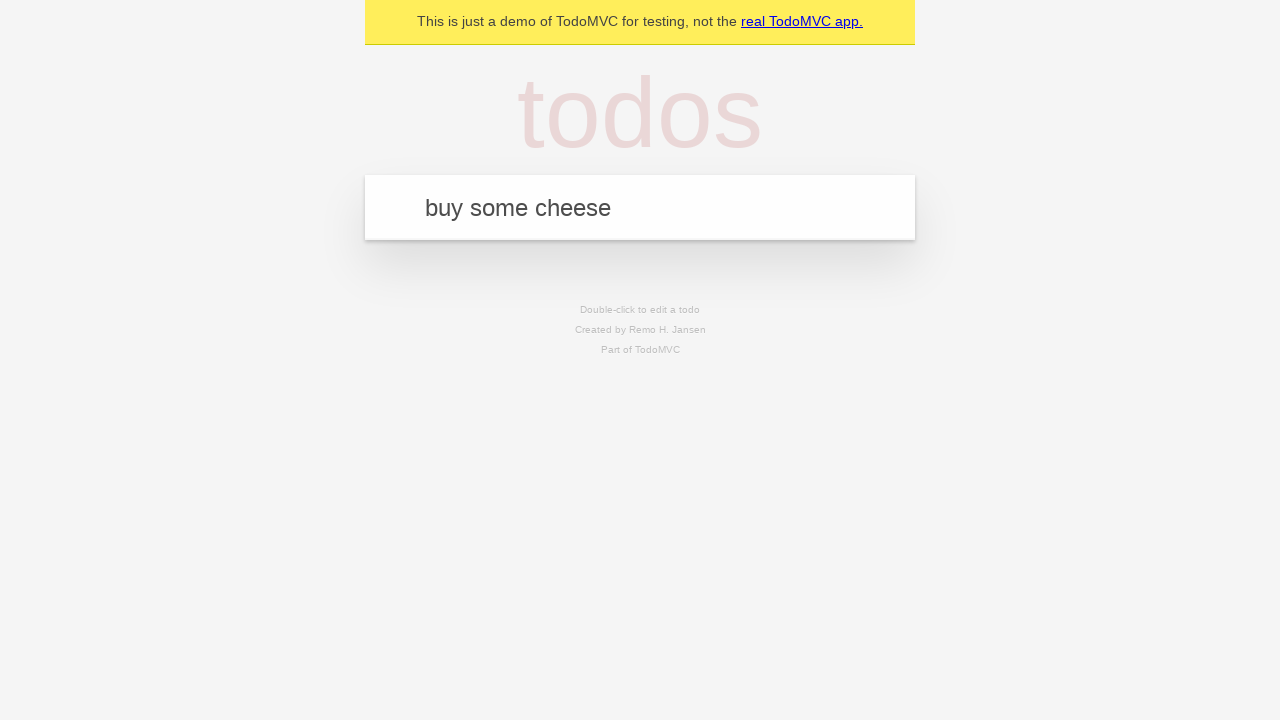

Pressed Enter to create todo 'buy some cheese' on internal:attr=[placeholder="What needs to be done?"i]
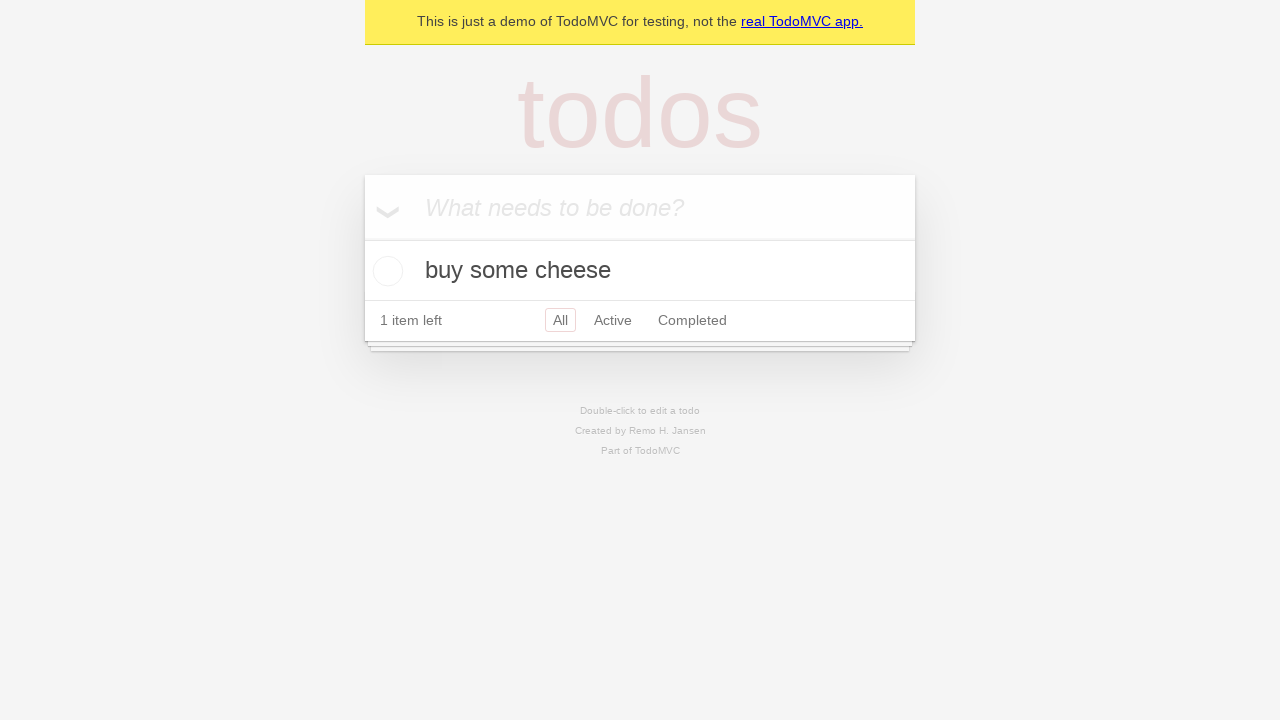

Filled todo input with 'feed the cat' on internal:attr=[placeholder="What needs to be done?"i]
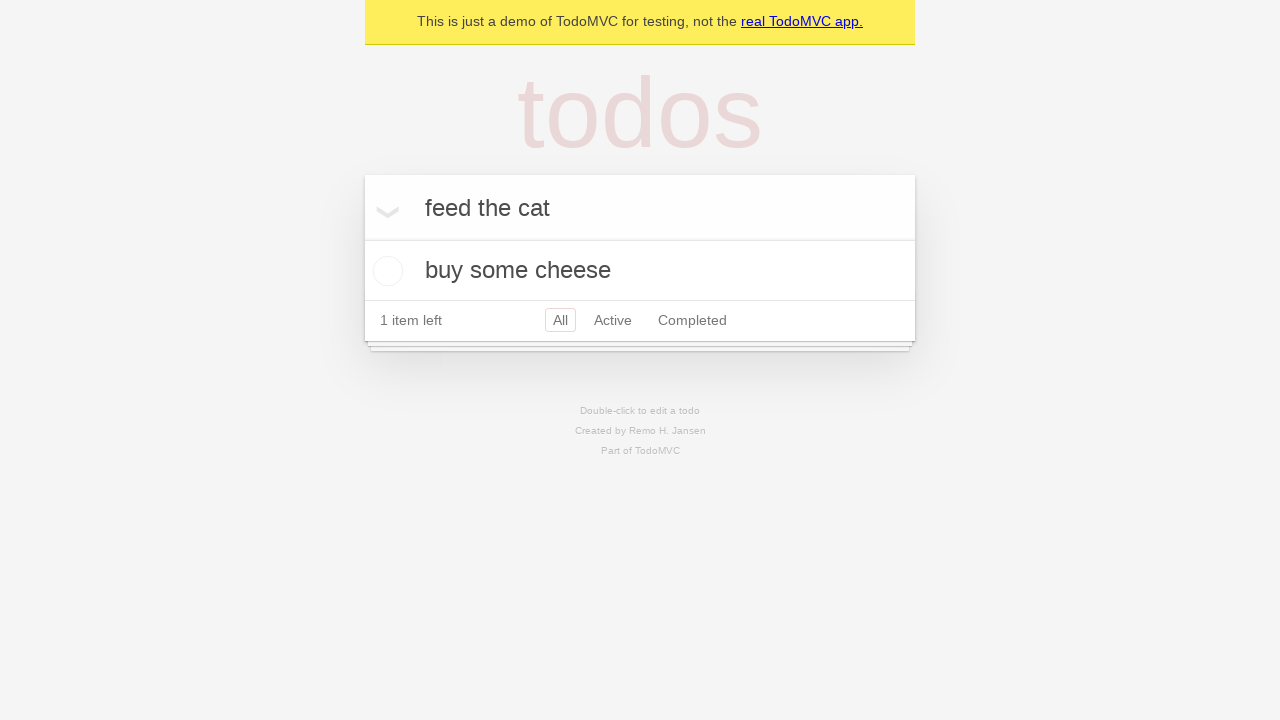

Pressed Enter to create todo 'feed the cat' on internal:attr=[placeholder="What needs to be done?"i]
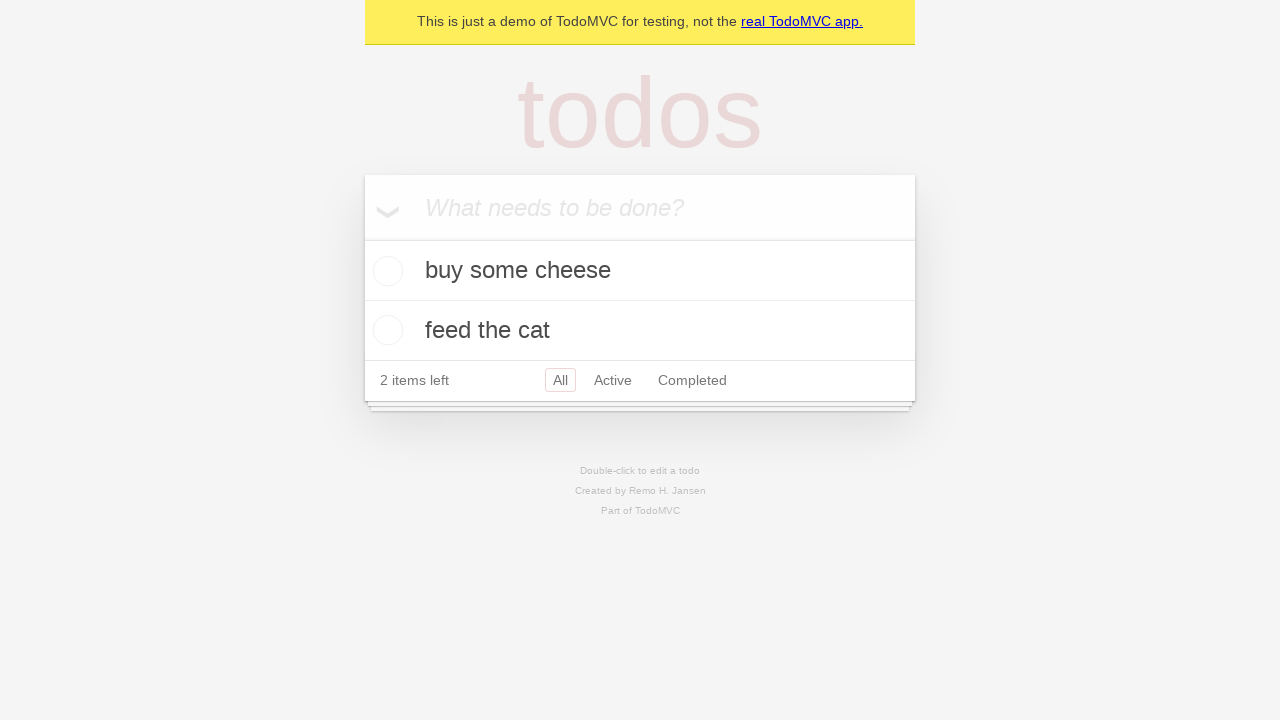

Filled todo input with 'book a doctors appointment' on internal:attr=[placeholder="What needs to be done?"i]
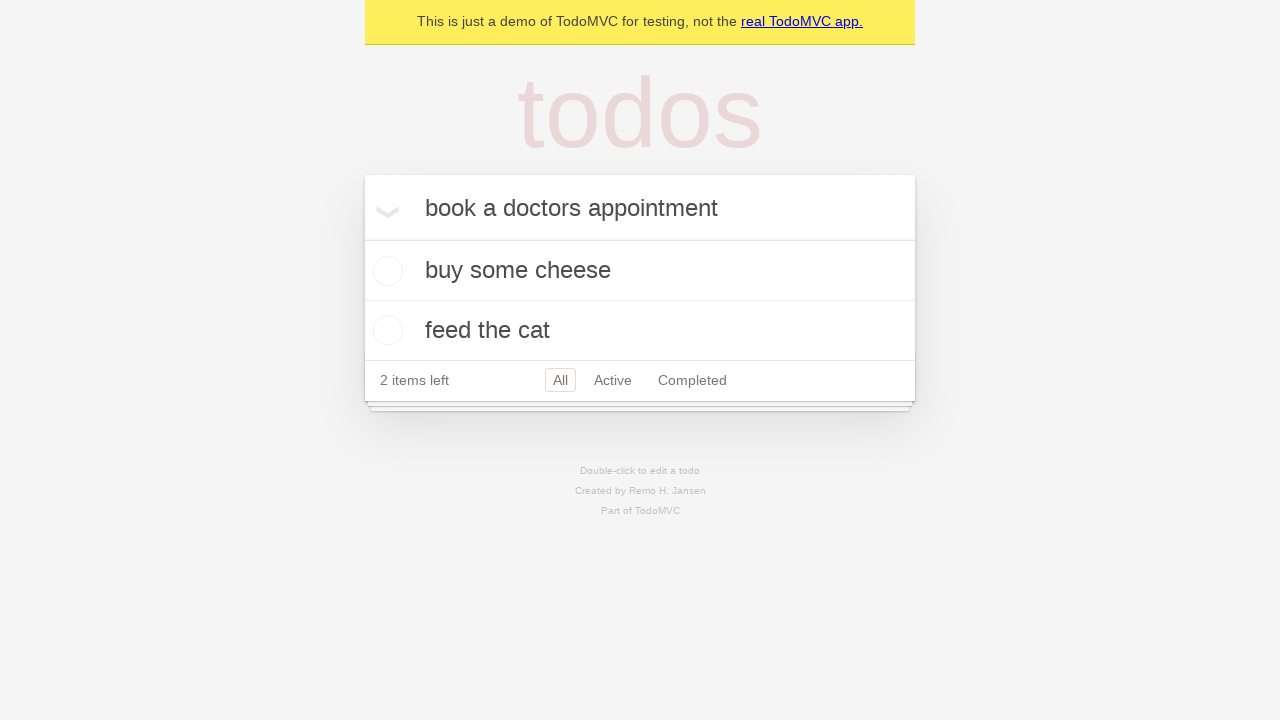

Pressed Enter to create todo 'book a doctors appointment' on internal:attr=[placeholder="What needs to be done?"i]
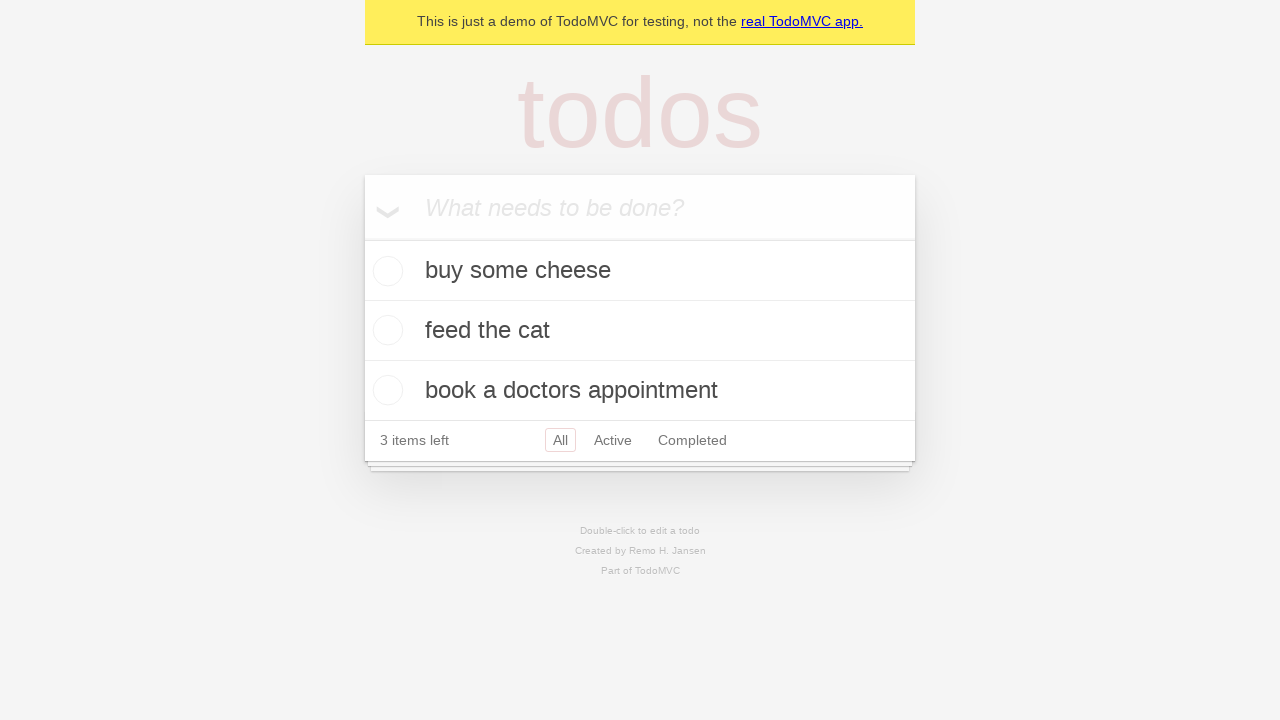

Clicked 'Mark all as complete' checkbox at (362, 238) on internal:label="Mark all as complete"i
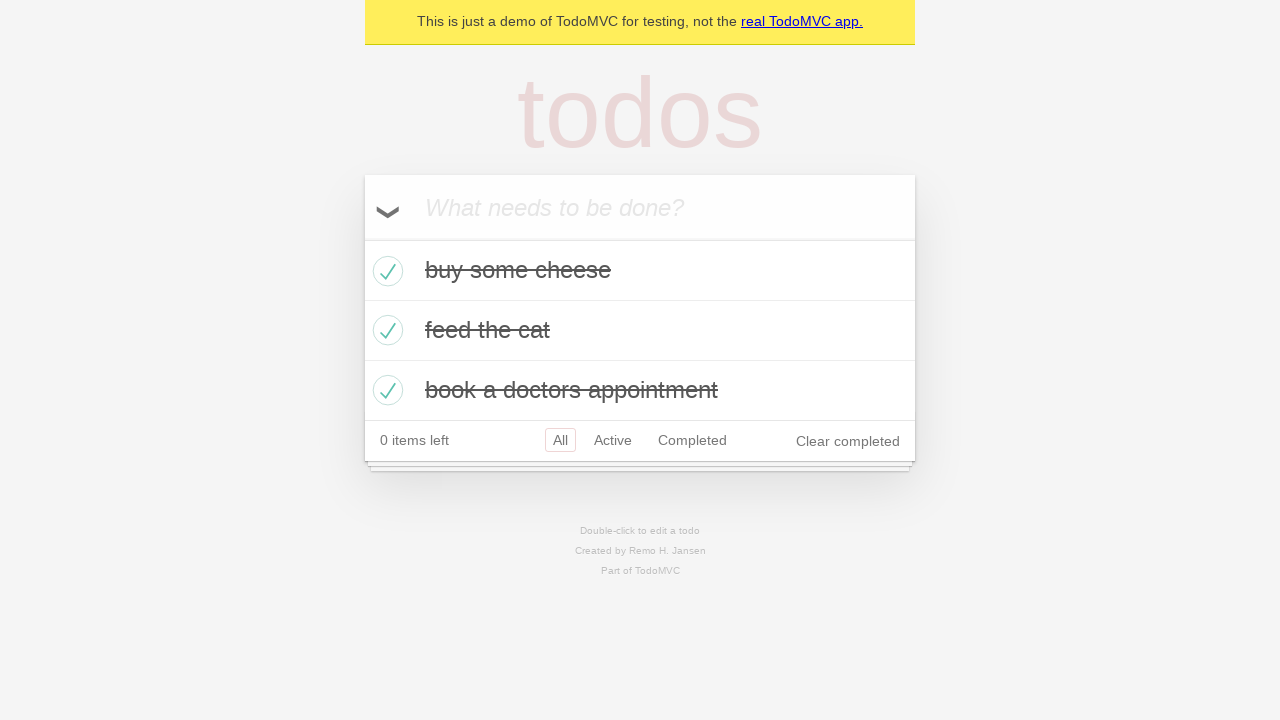

Verified all todo items are marked as completed
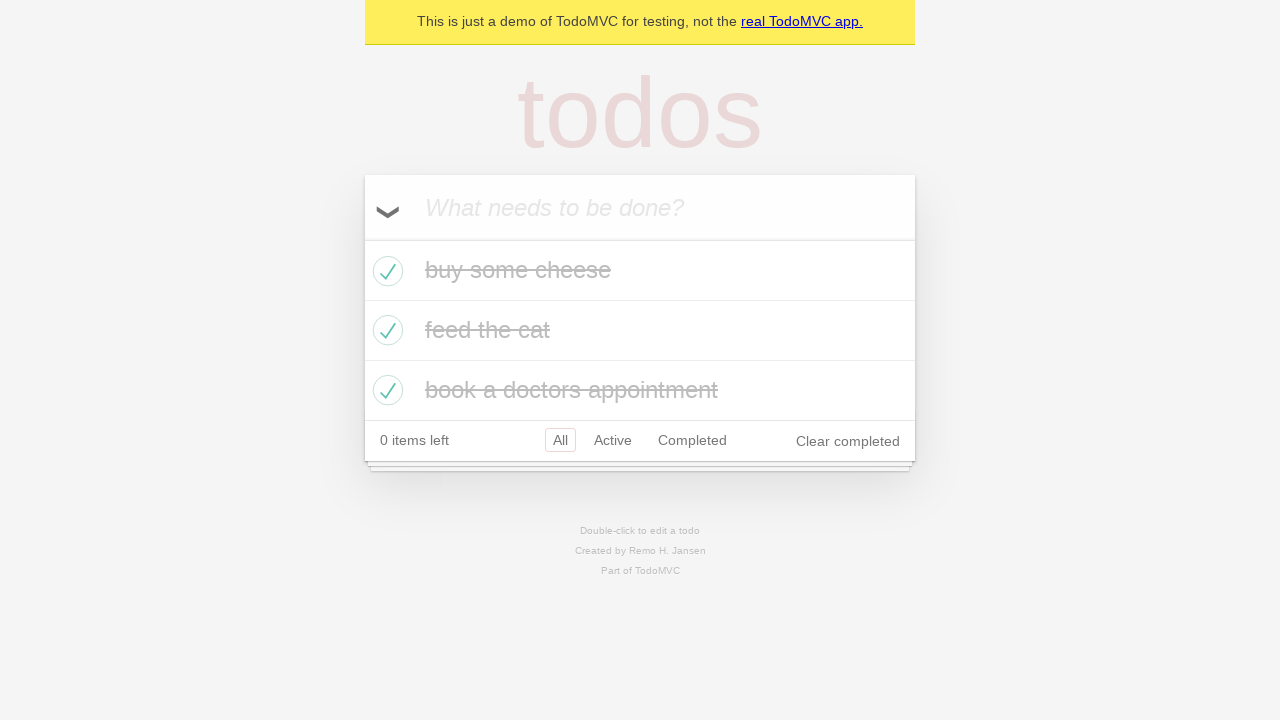

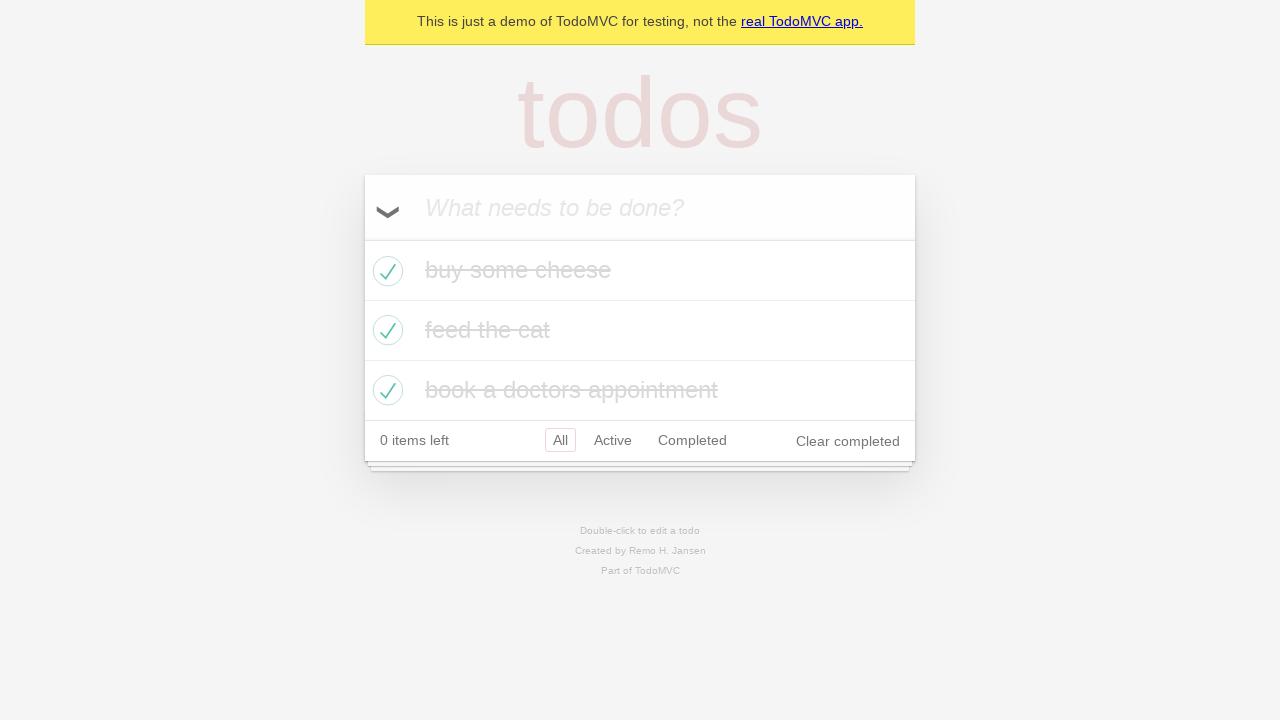